Tests the Add/Remove Elements functionality by clicking the "Add Element" button twice to create two elements, then clicking to remove one element and verifying it was removed.

Starting URL: https://the-internet.herokuapp.com/add_remove_elements/

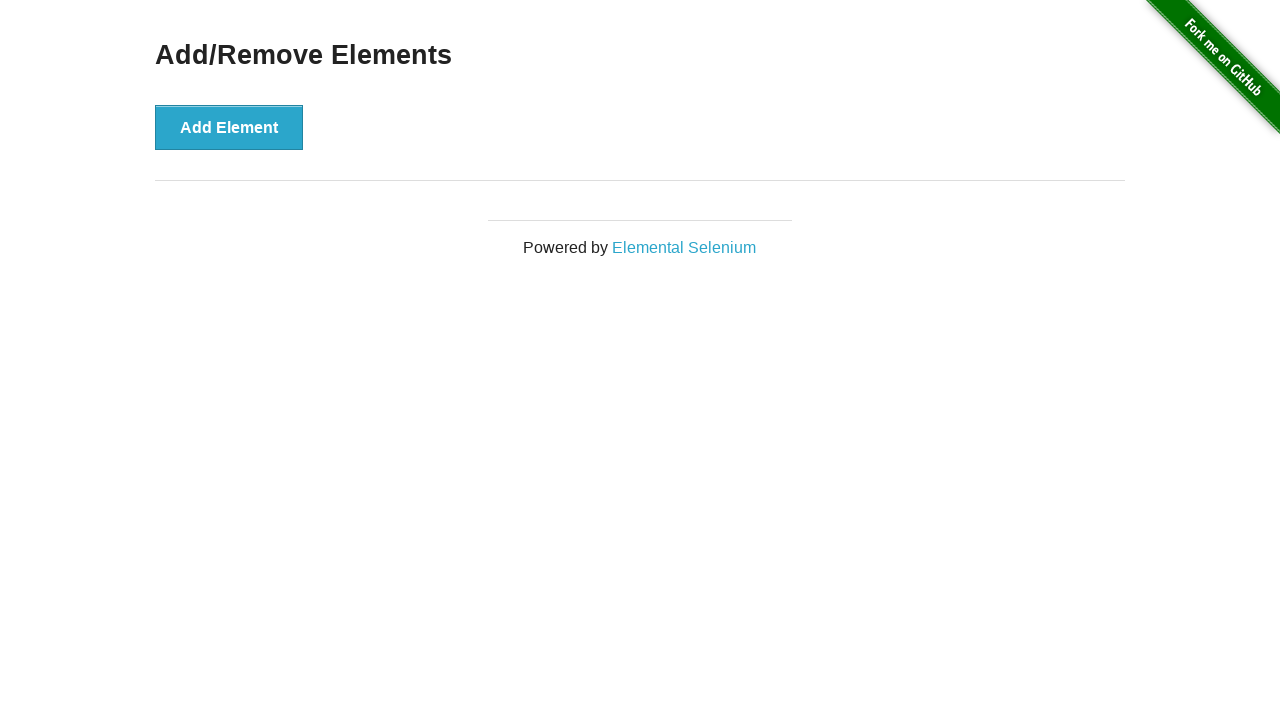

Verified page heading is 'Add/Remove Elements'
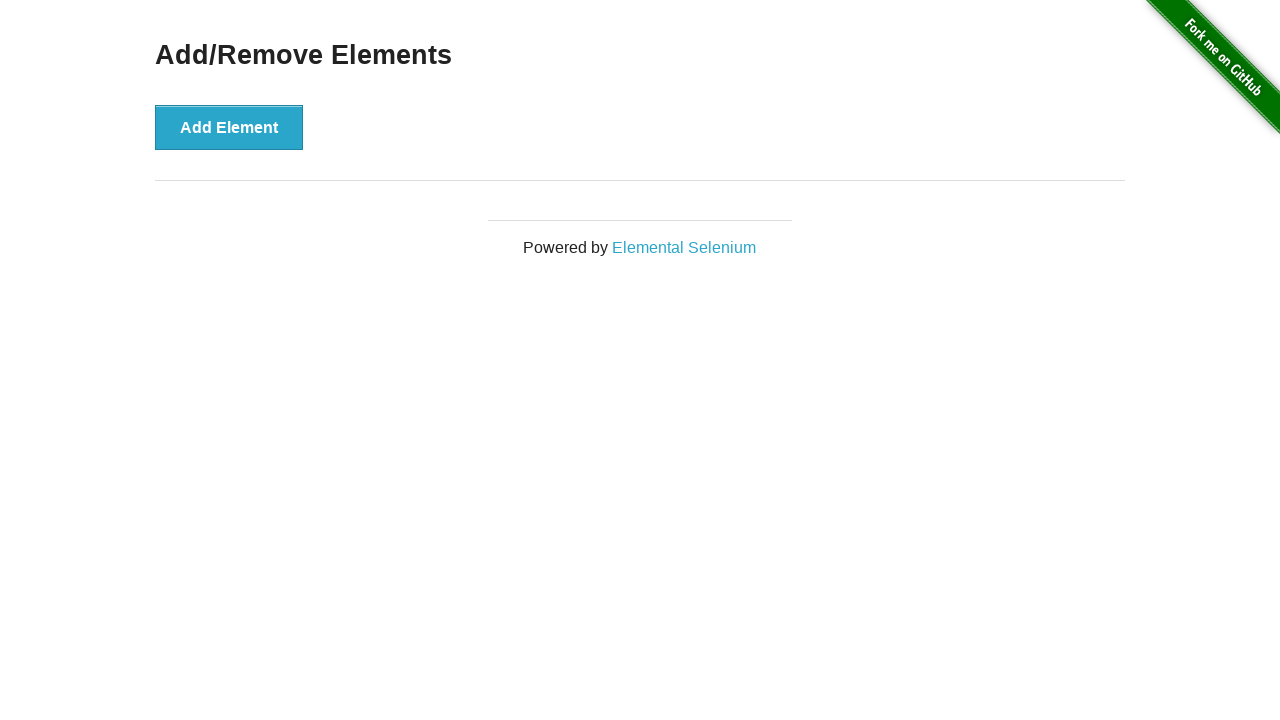

Clicked 'Add Element' button (iteration 1) at (229, 127) on #content > div > button
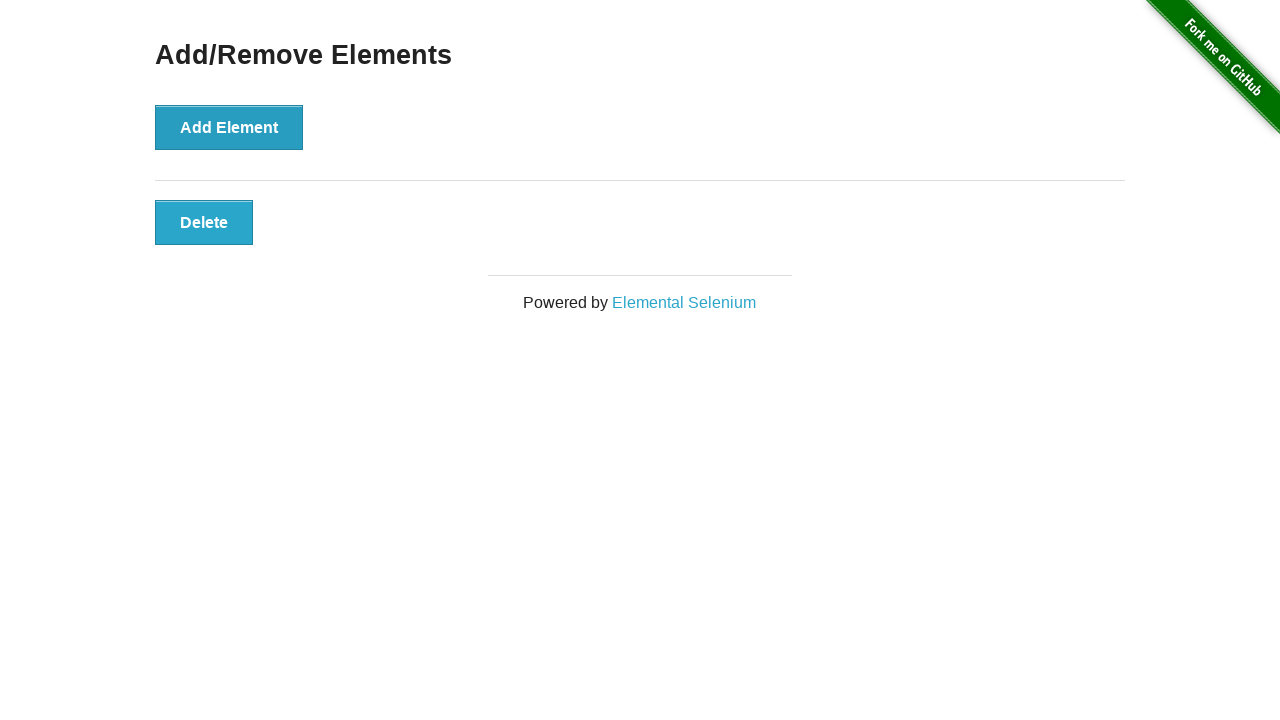

Clicked 'Add Element' button (iteration 2) at (229, 127) on #content > div > button
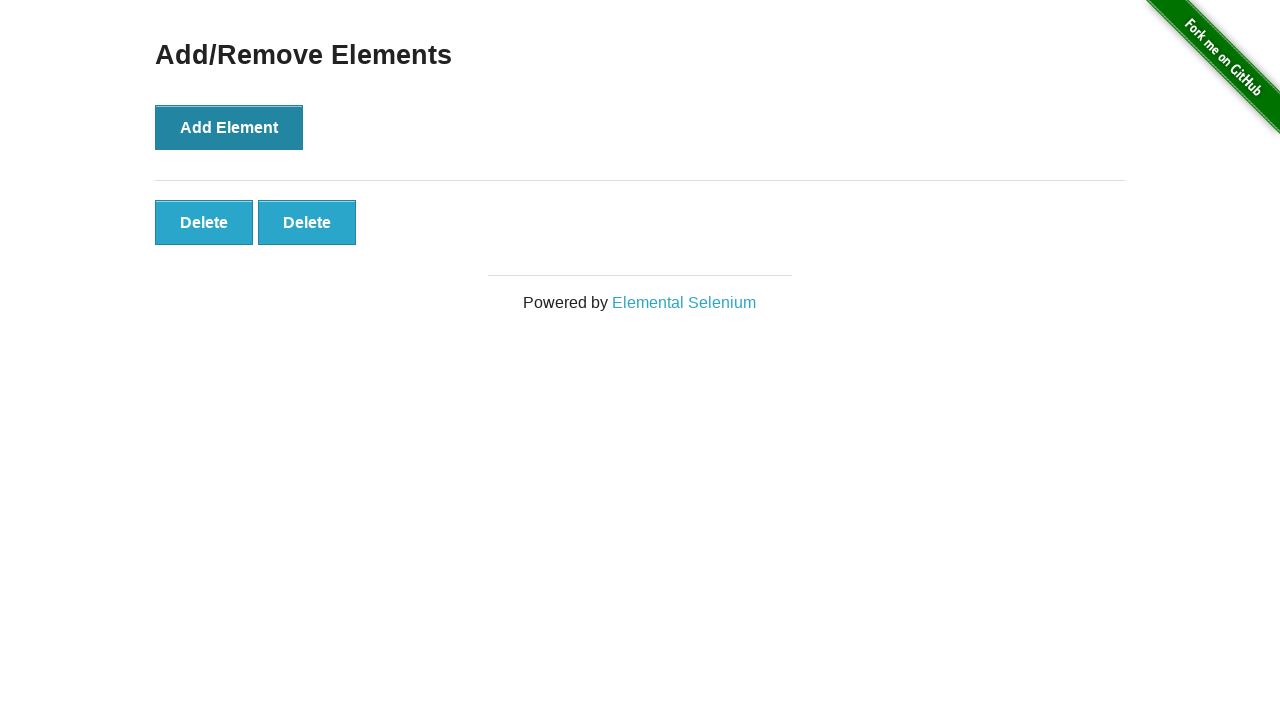

Clicked to remove the second added element at (307, 222) on #elements > button:nth-child(2)
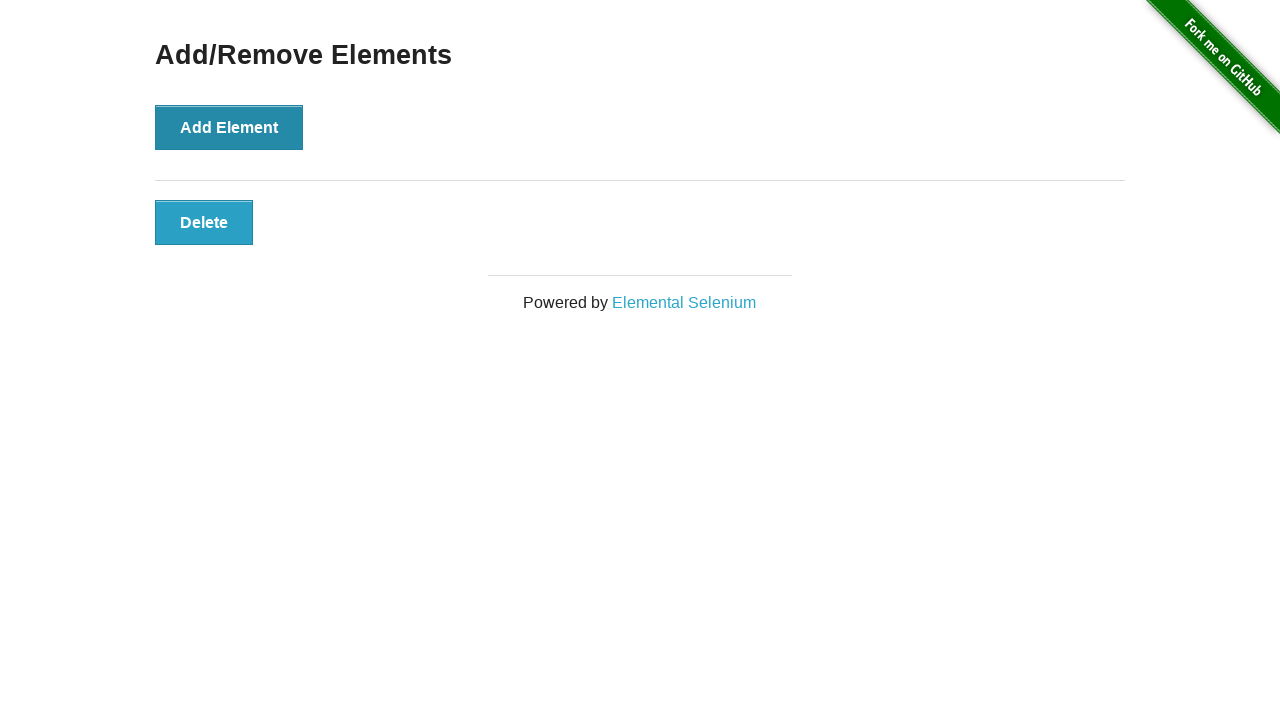

Verified that the second button was successfully removed
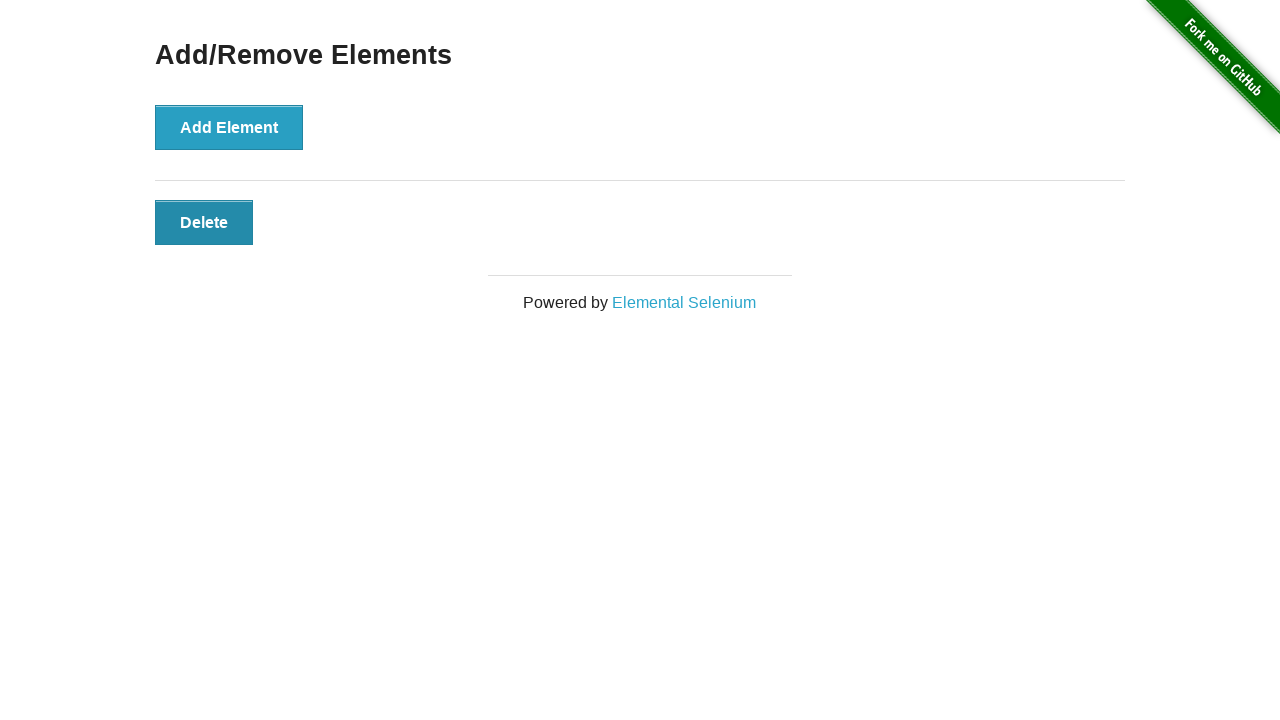

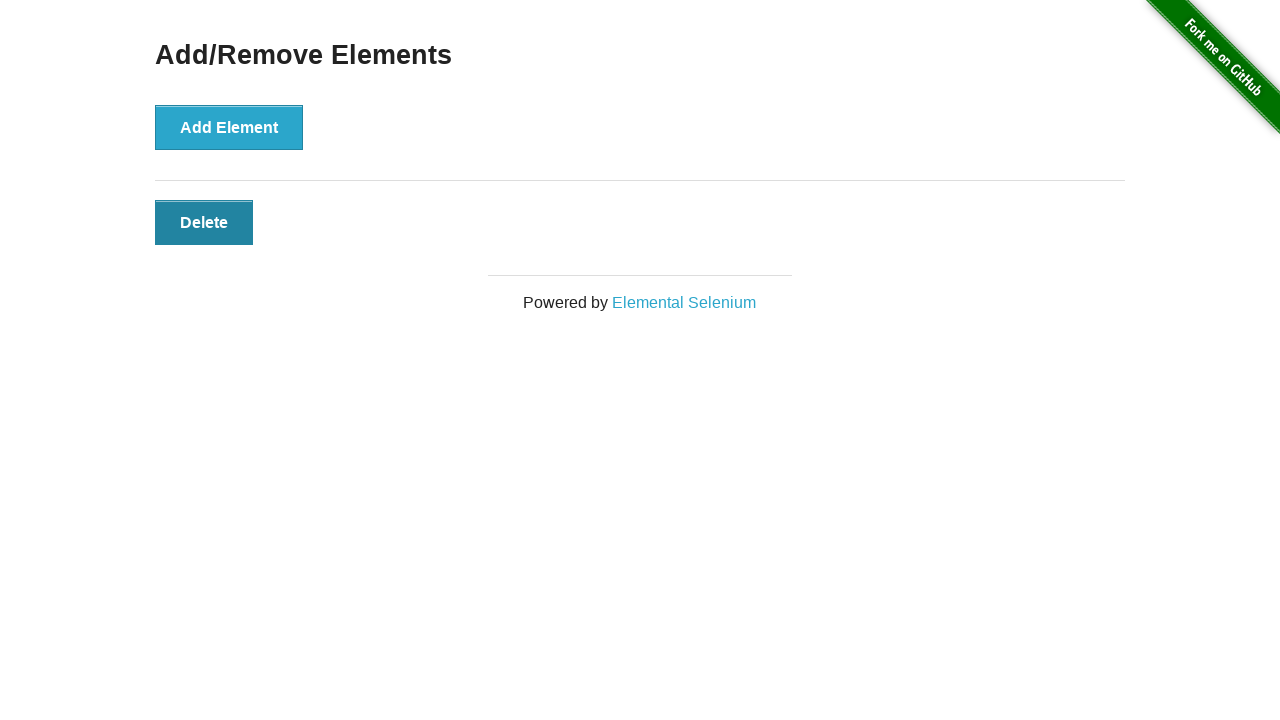